Tests a progress bar by starting it and stopping it when it reaches 75%.

Starting URL: http://uitestingplayground.com/progressbar

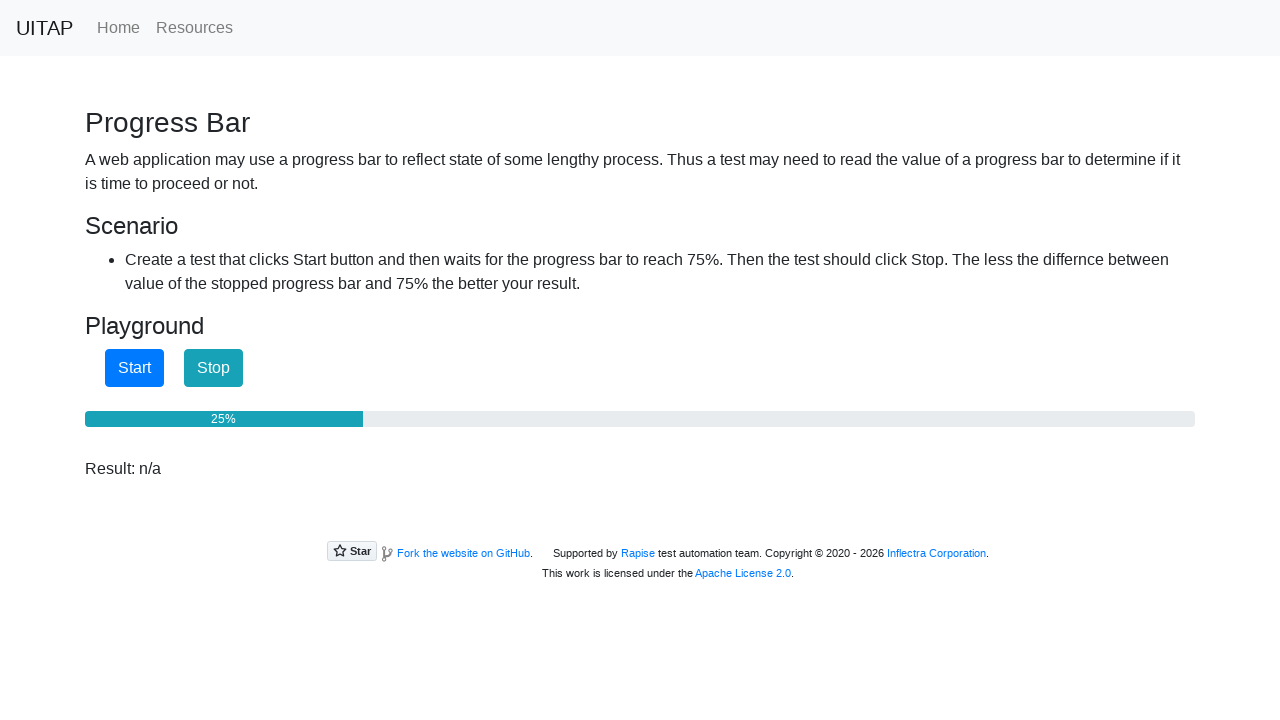

Navigated to progress bar test page
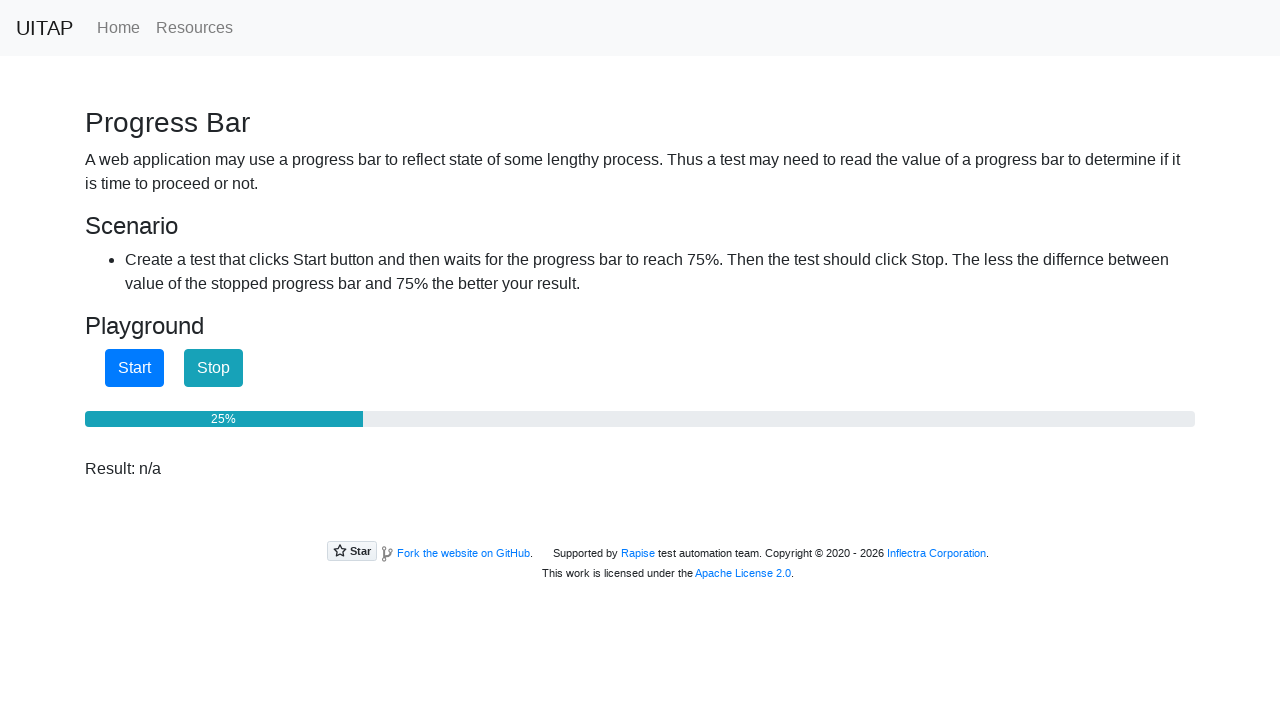

Clicked Start button to begin progress bar at (134, 368) on internal:role=button[name="Start"i]
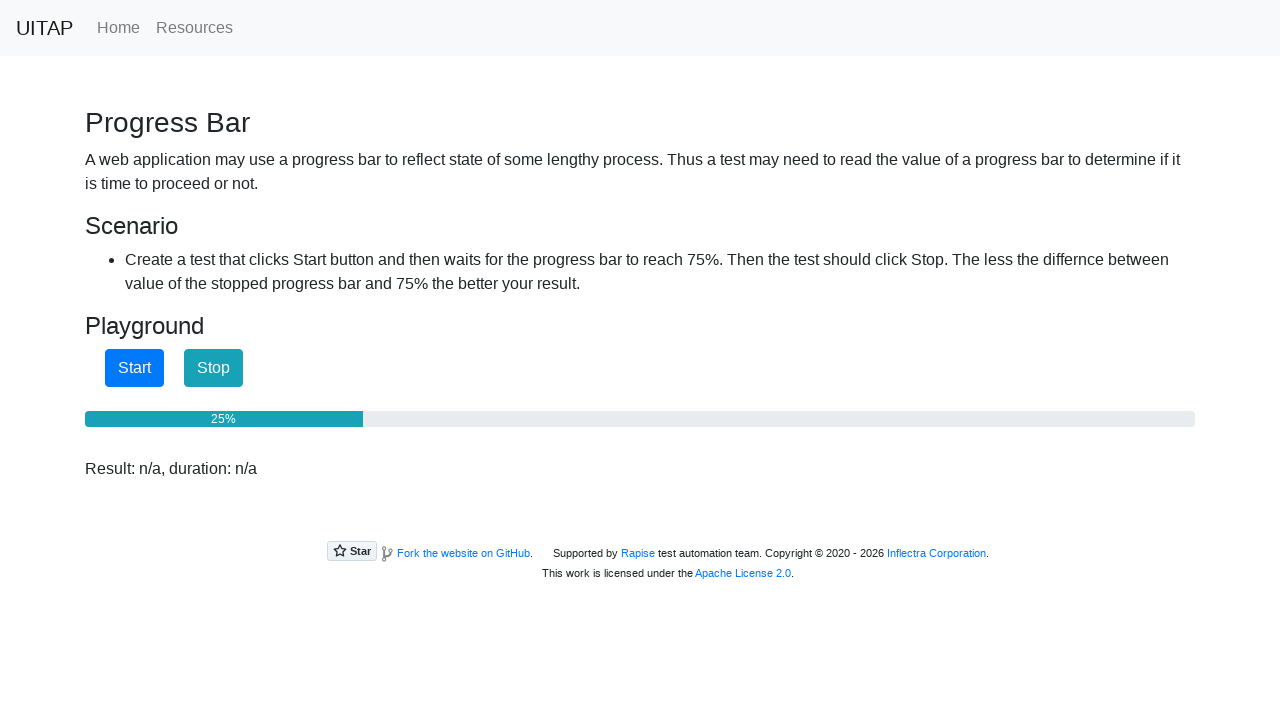

Progress bar reached 75%
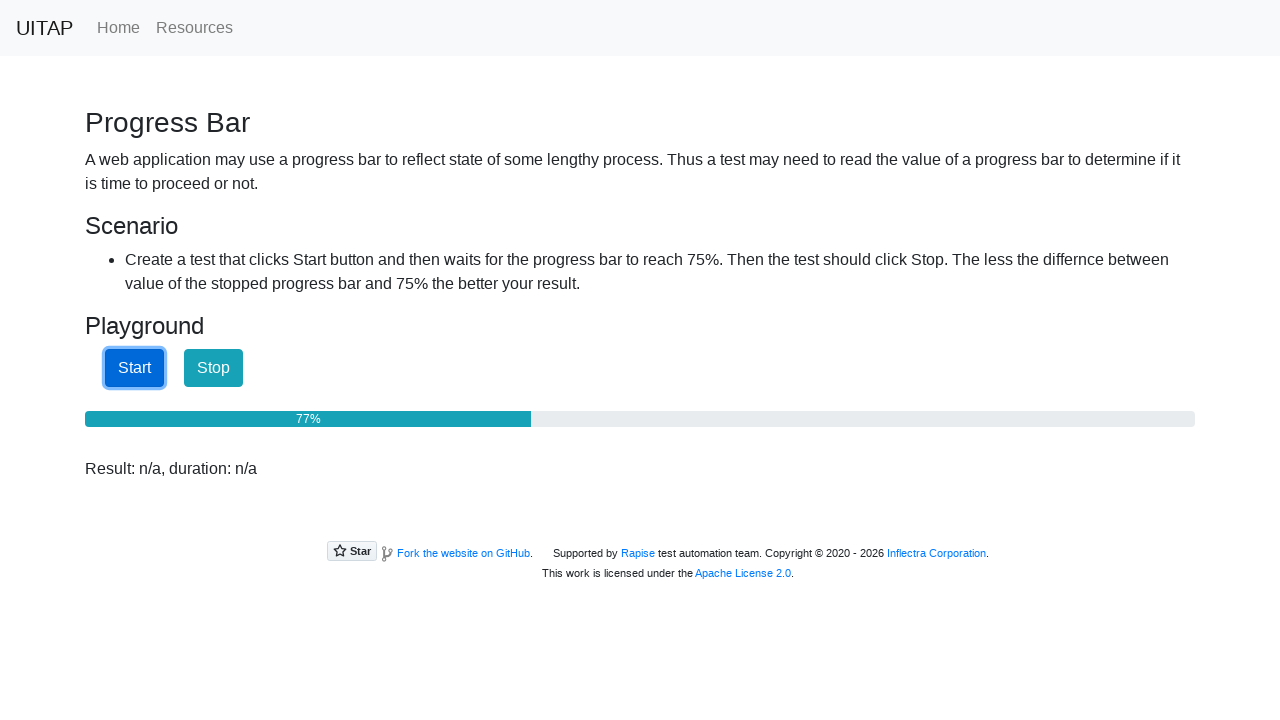

Clicked Stop button to halt progress bar at 75% at (214, 368) on internal:role=button[name="Stop"i]
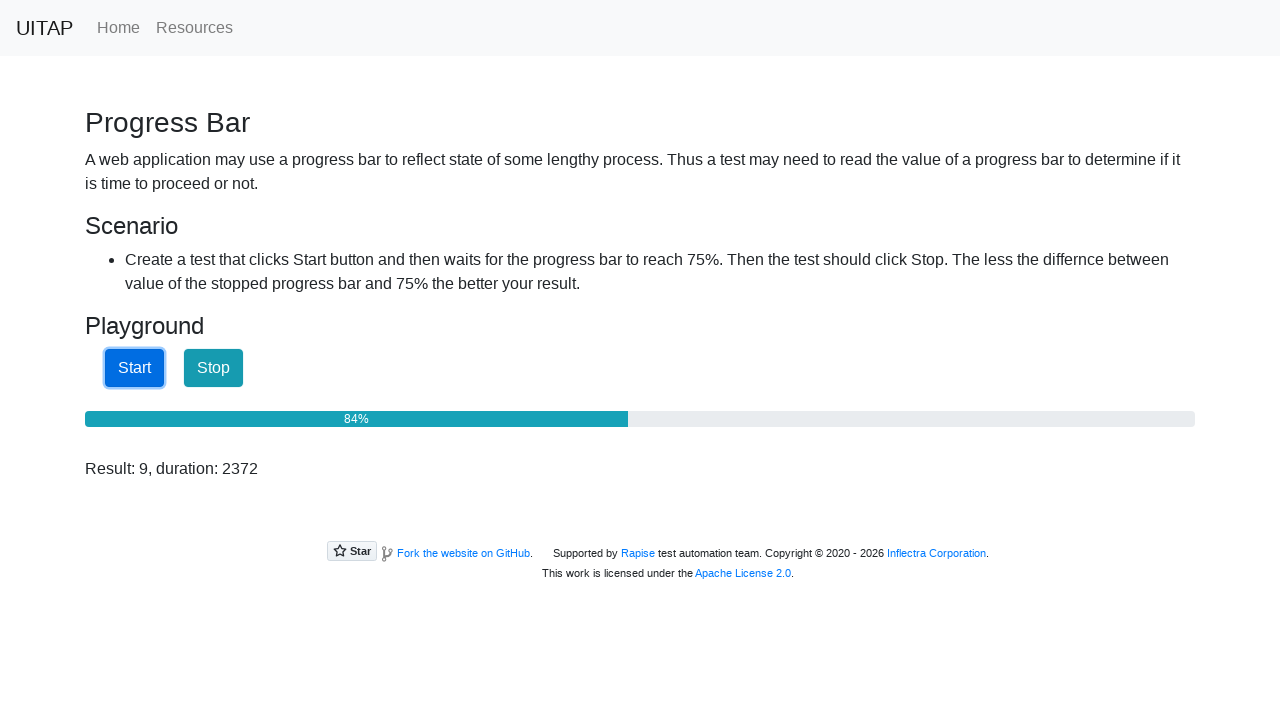

Result element appeared after stopping progress bar
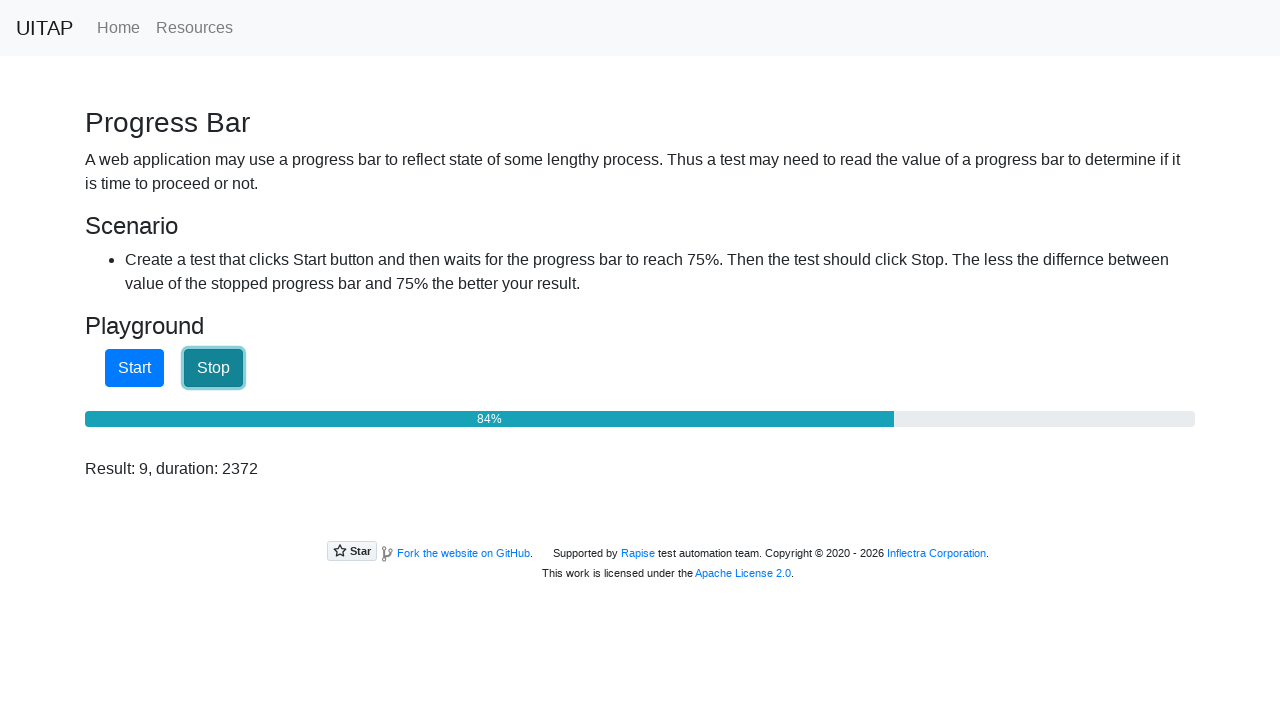

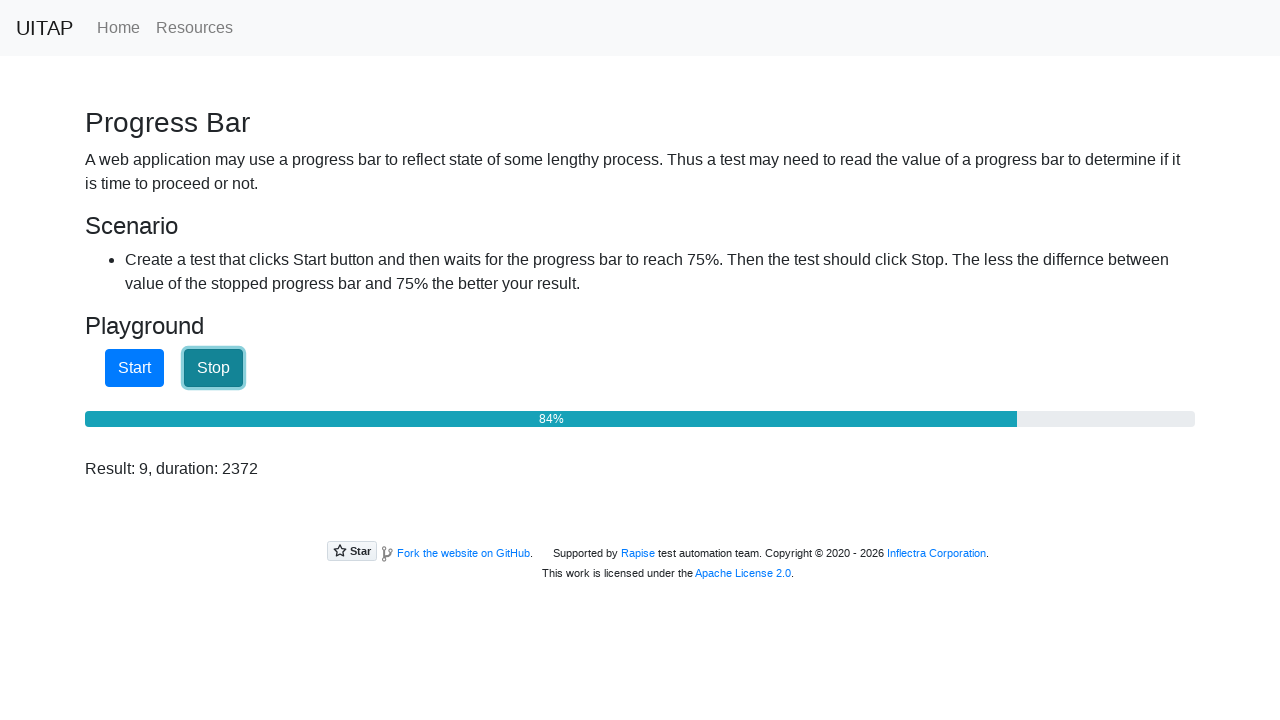